Tests mouse hover functionality by hovering over an element to reveal a dropdown menu and then clicking on an option

Starting URL: https://www.letskodeit.com/practice

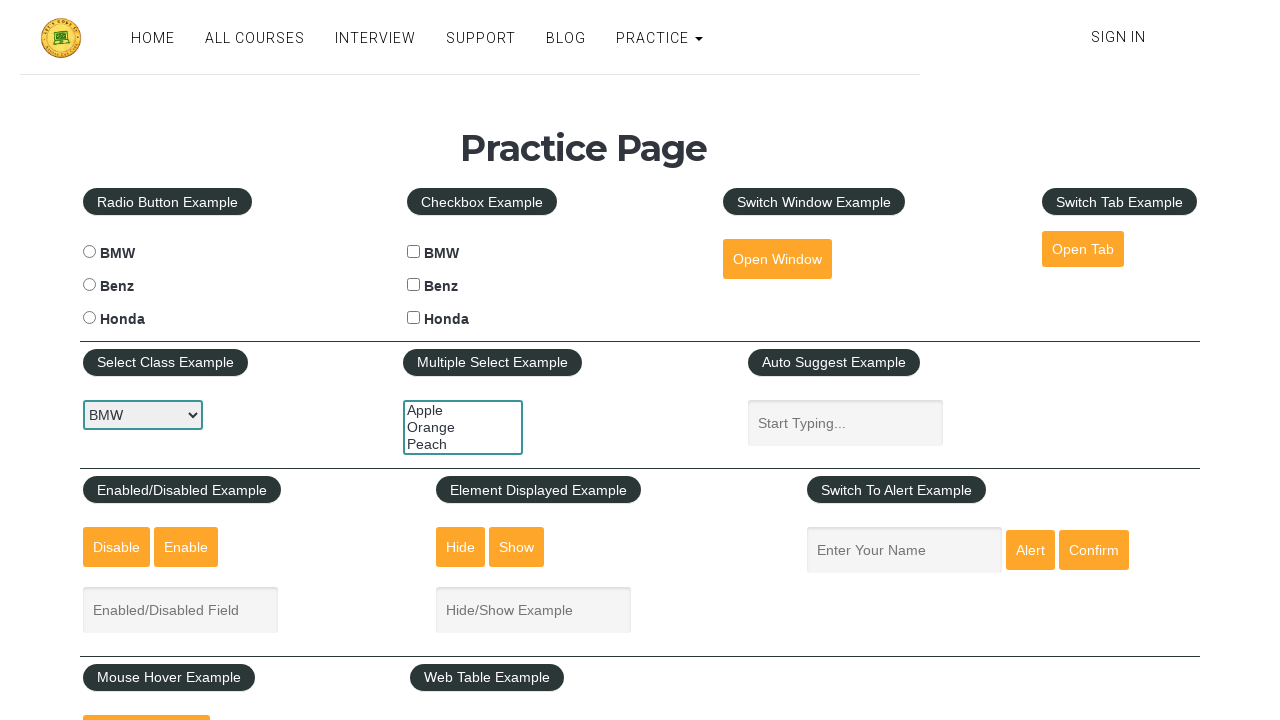

Scrolled mouse hover element into view
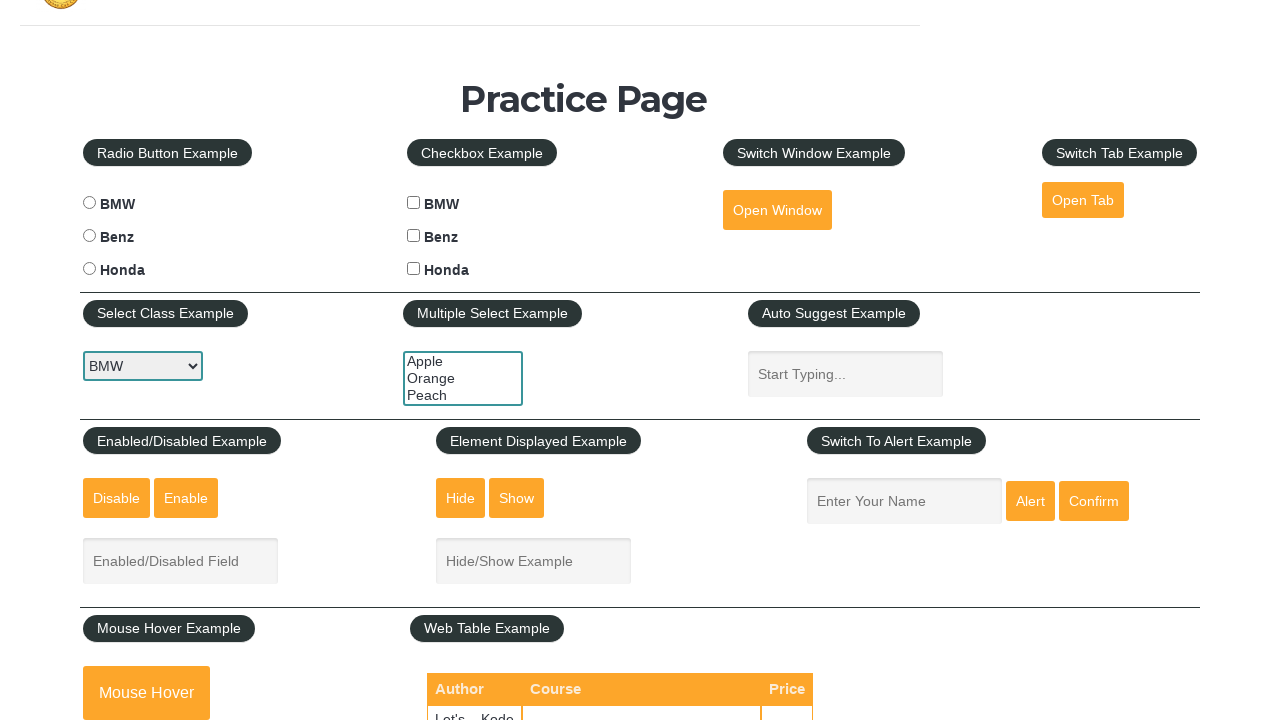

Hovered over mouse hover element to reveal dropdown menu at (146, 693) on #mousehover
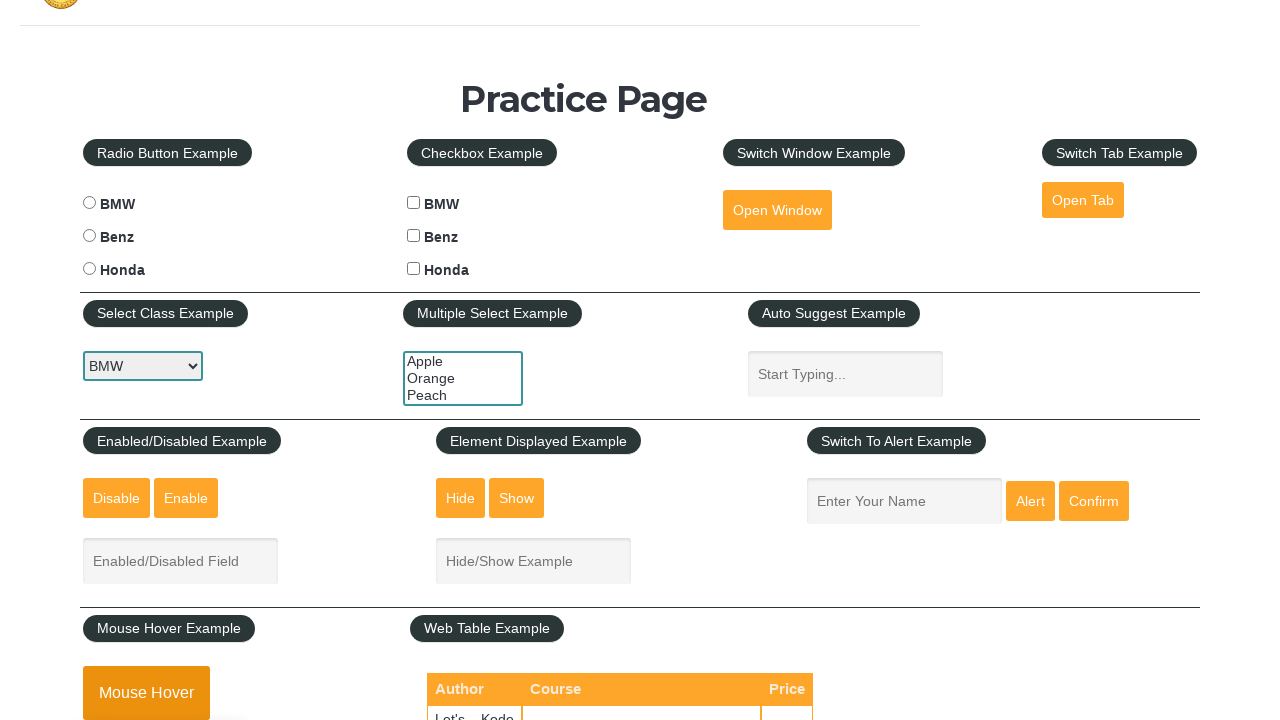

Clicked on 'Top' link in dropdown menu at (163, 360) on a[href='#top']
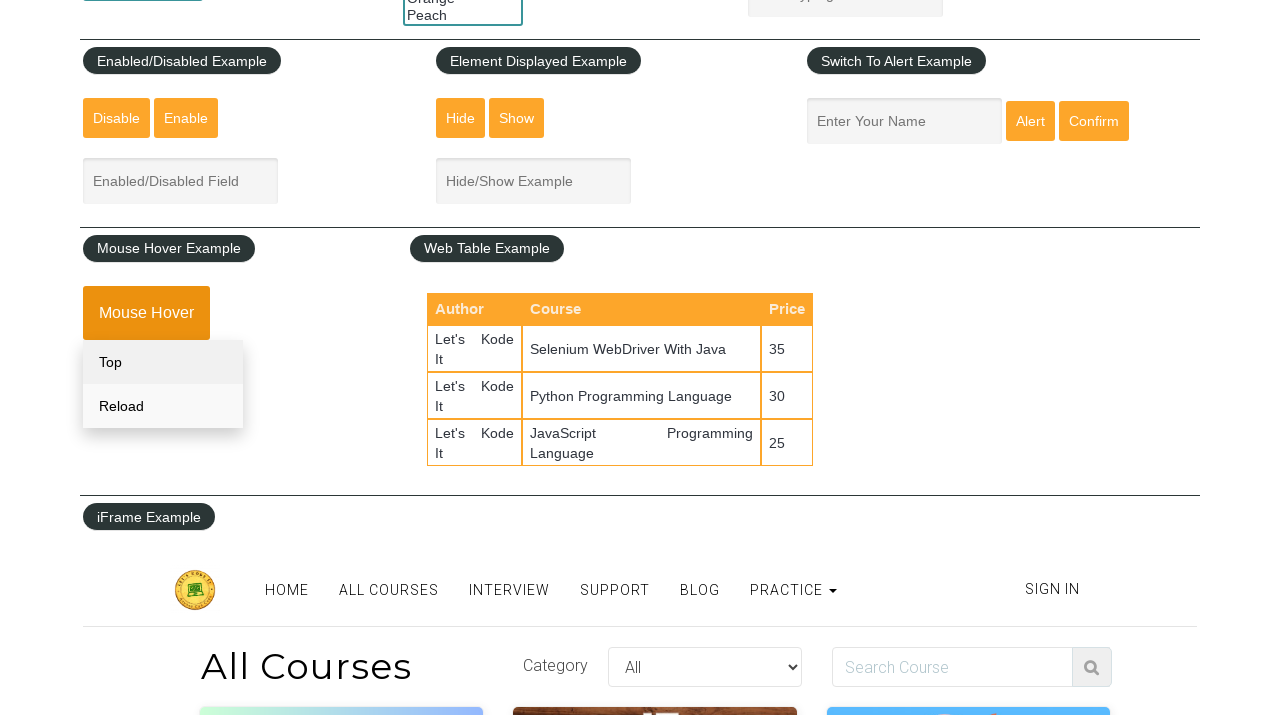

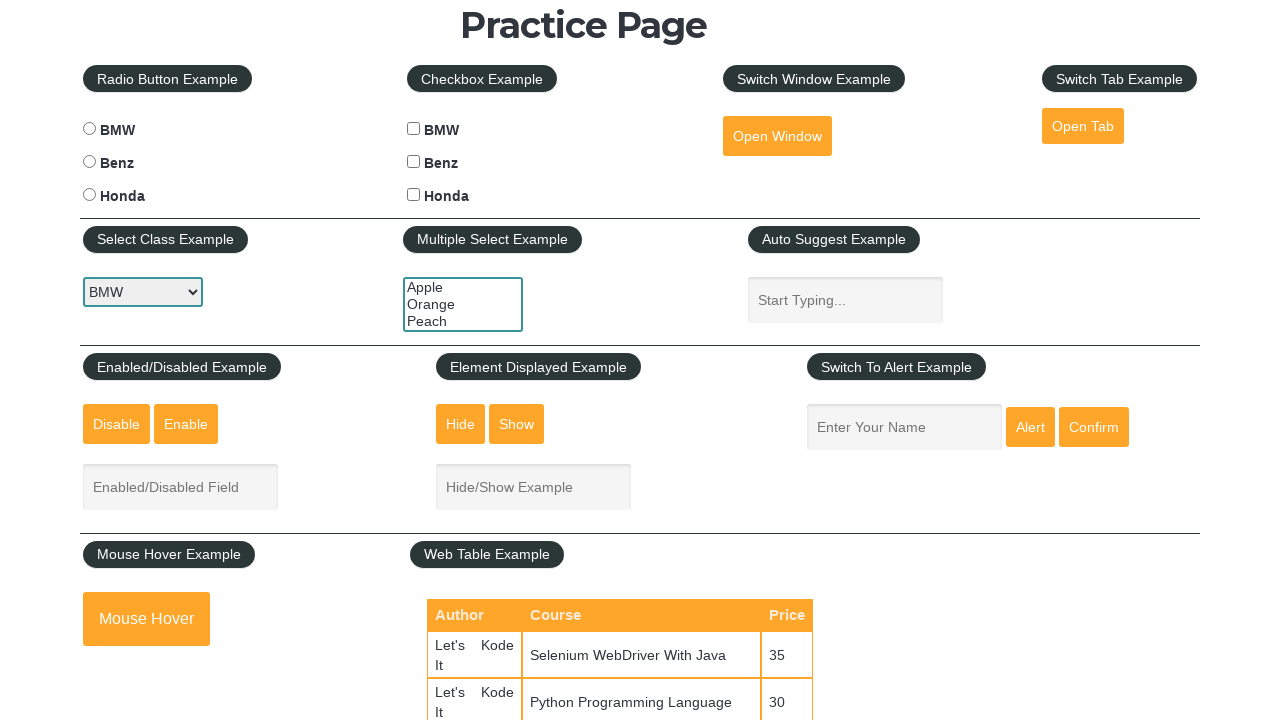